Tests the 12306 train ticket search functionality by entering departure and arrival stations, selecting time range and date, then retrieving available trains

Starting URL: https://kyfw.12306.cn/otn/leftTicket/init

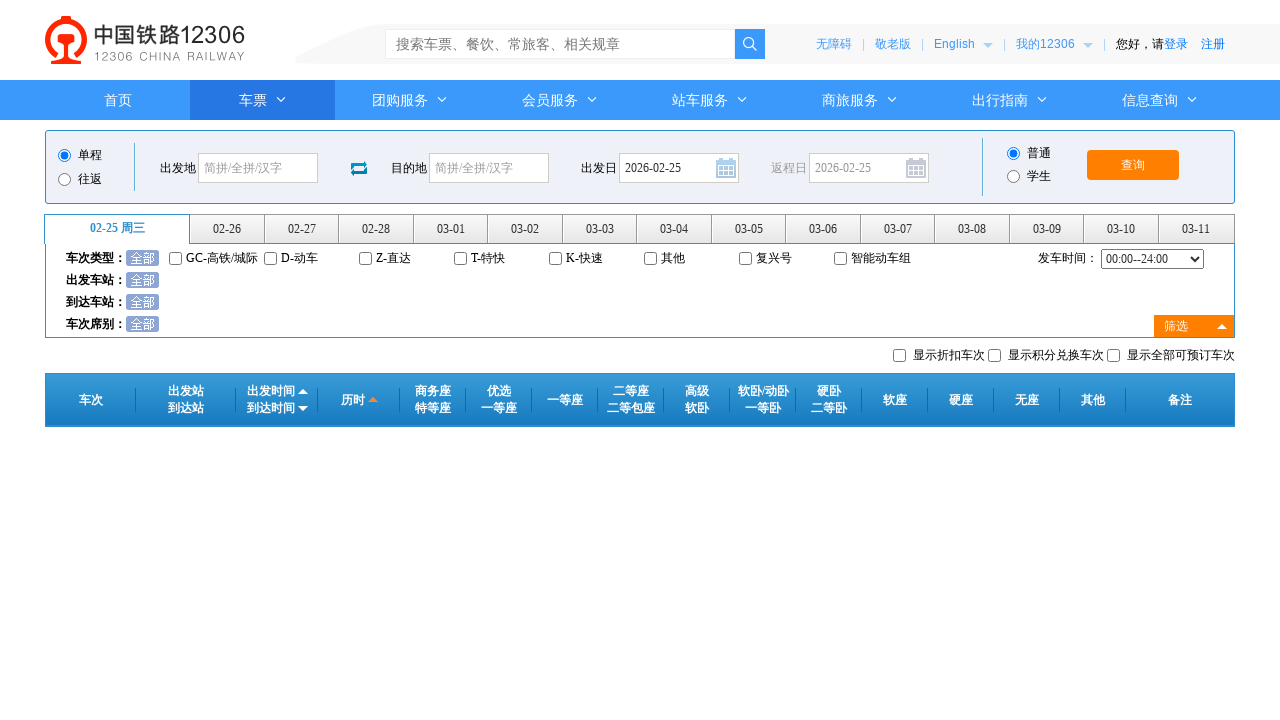

Clicked departure station input field at (258, 168) on #fromStationText
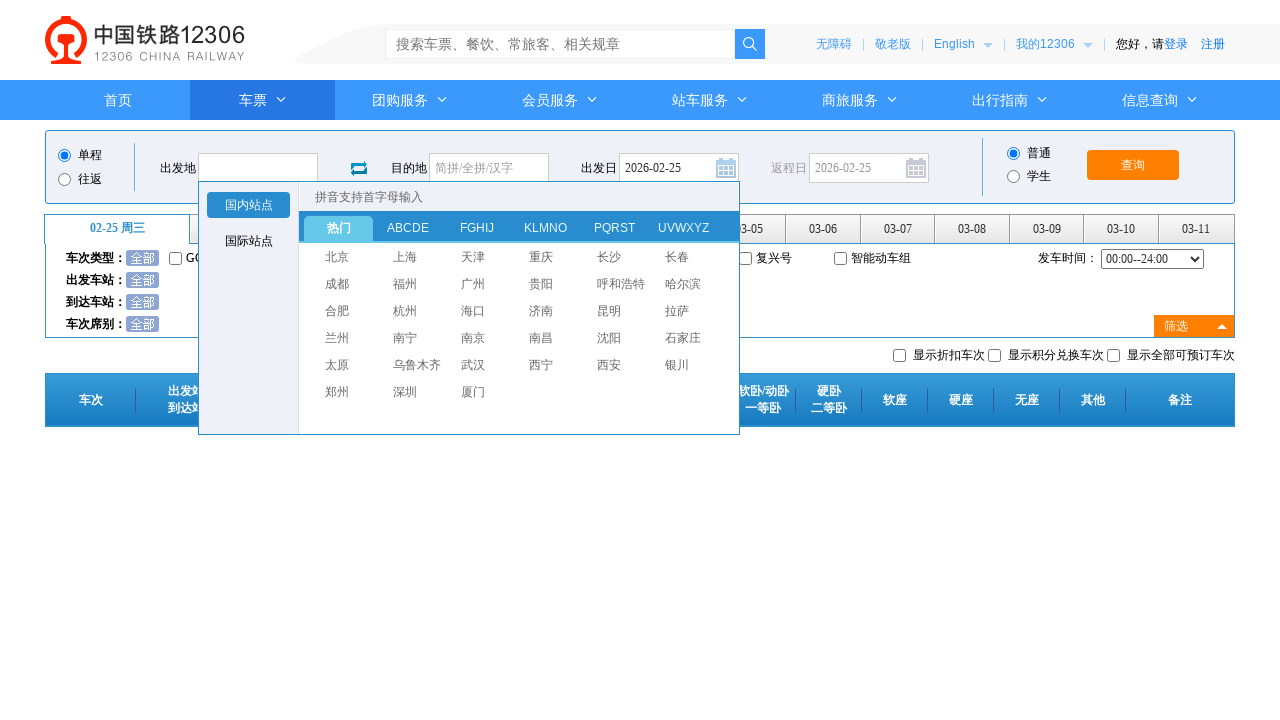

Filled departure station with '南京南' (Nanjing South) on #fromStationText
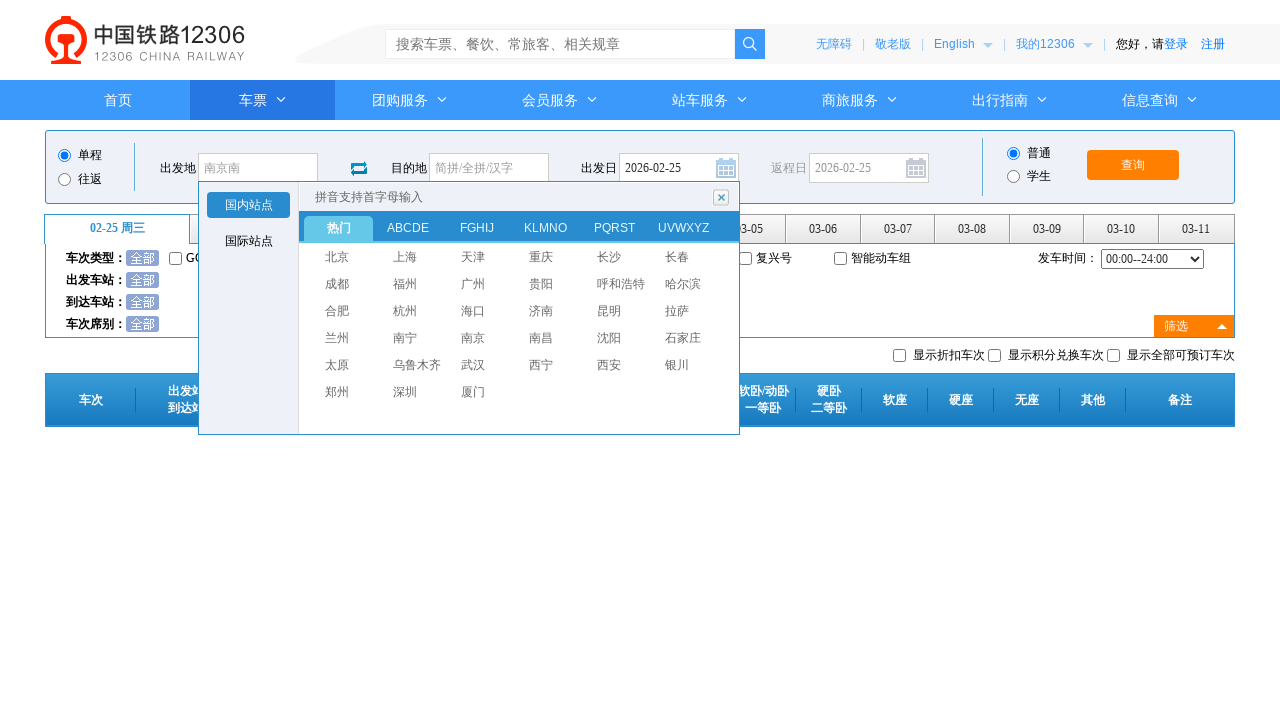

Pressed Enter to confirm departure station on #fromStationText
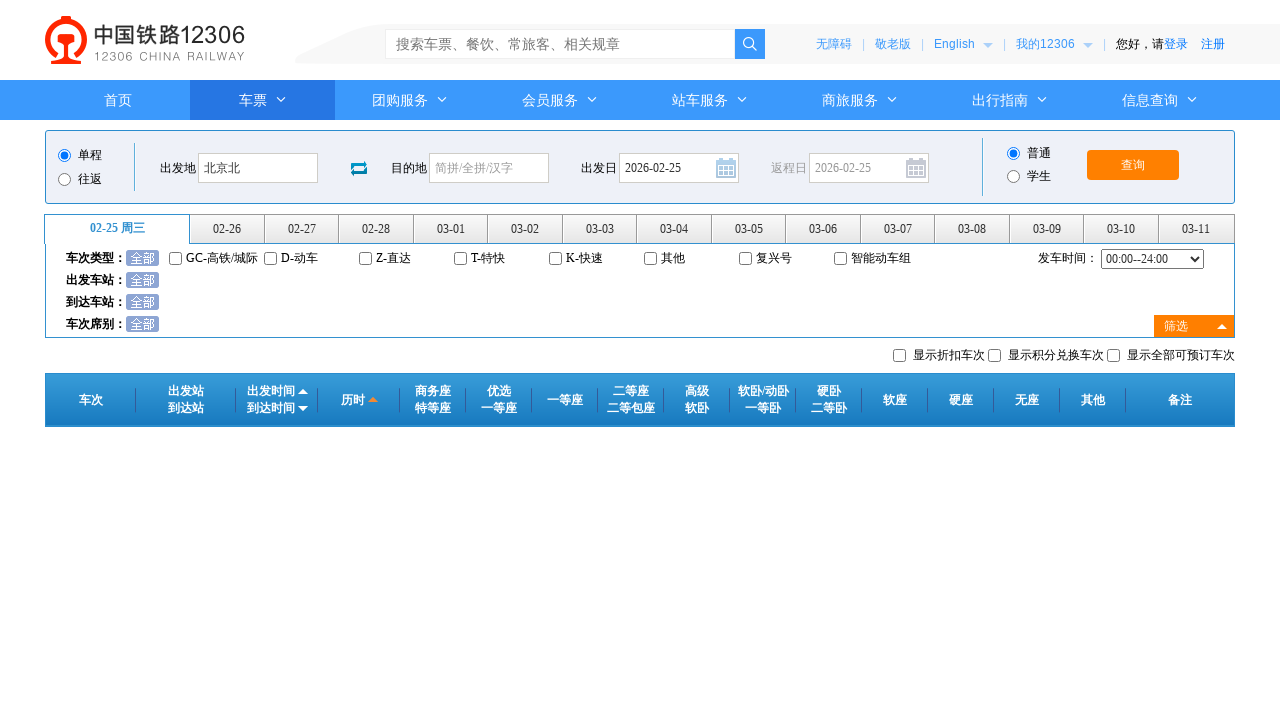

Clicked arrival station input field at (489, 168) on #toStationText
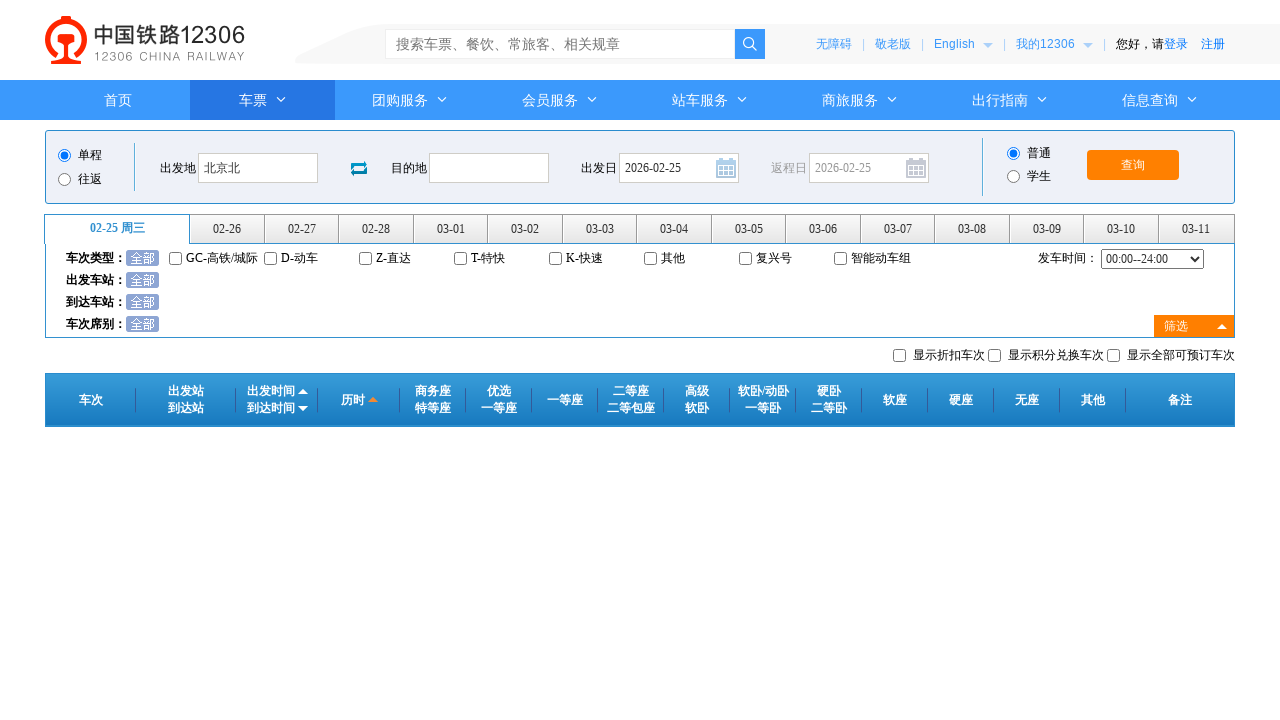

Filled arrival station with '杭州东' (Hangzhou East) on #toStationText
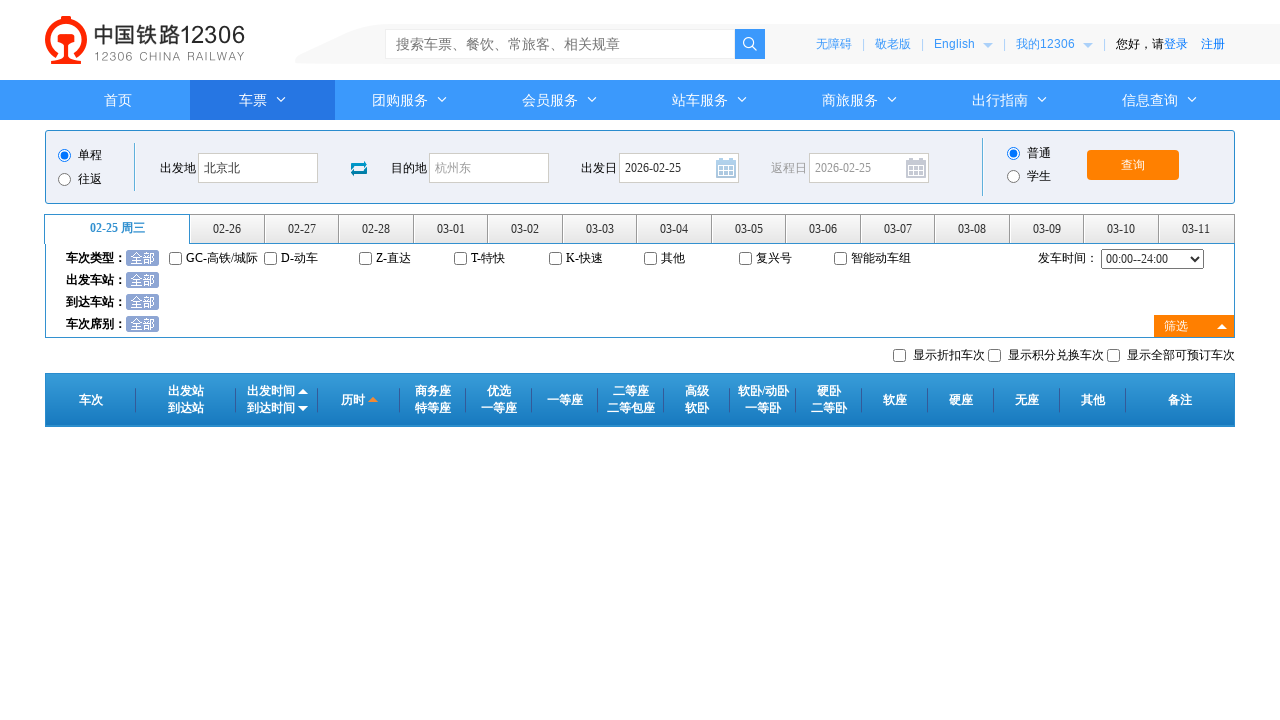

Pressed Enter to confirm arrival station on #toStationText
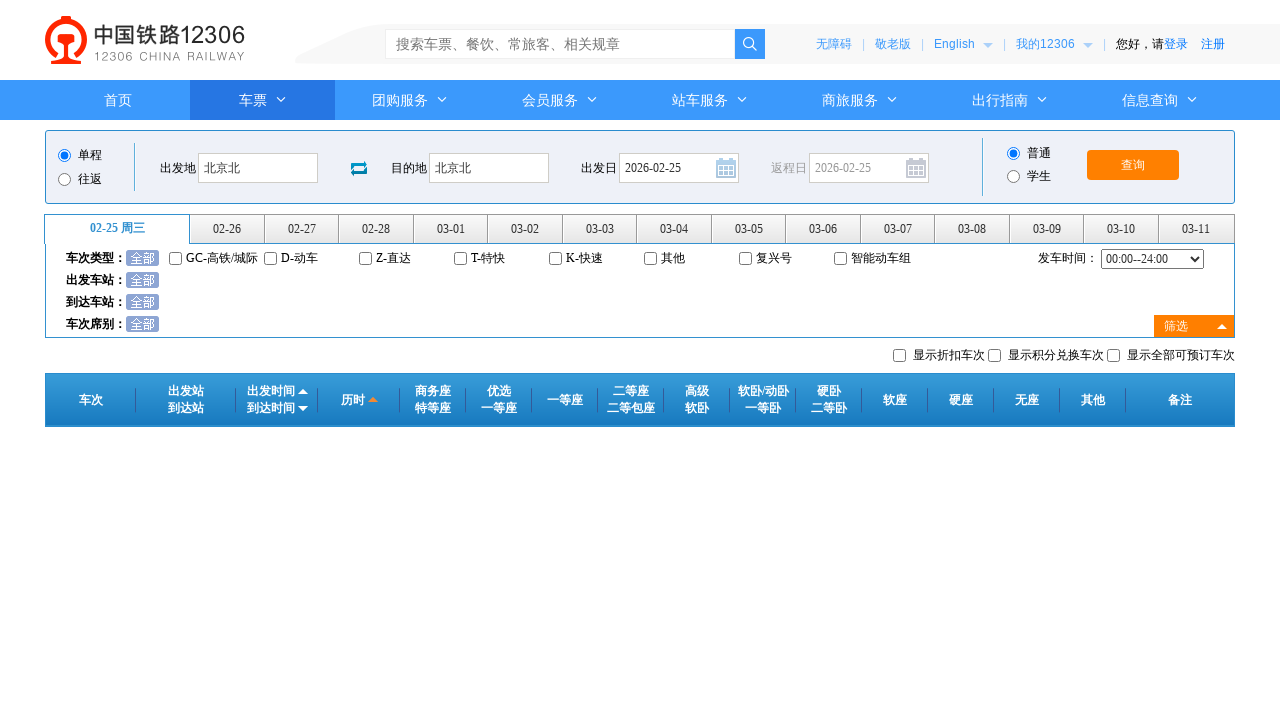

Selected time range '06:00--12:00' from dropdown on #cc_start_time
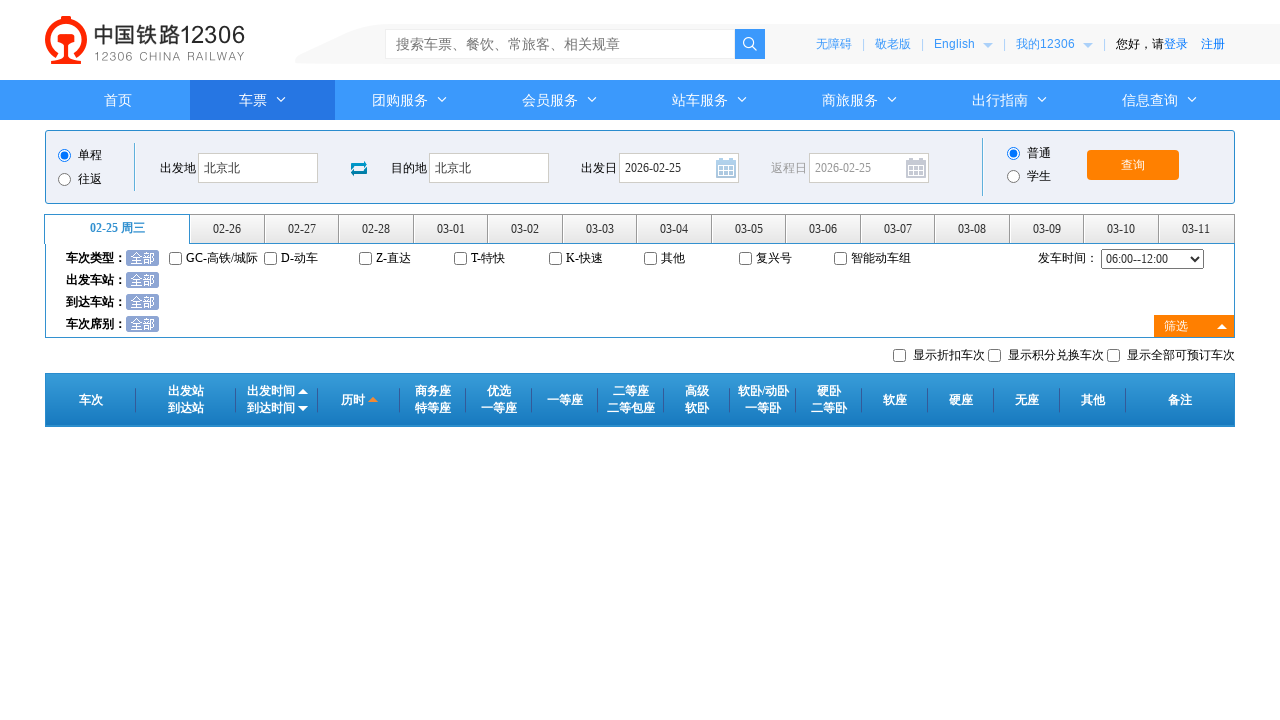

Selected tomorrow's date from date range options at (228, 229) on xpath=//*[@id="date_range"]/ul/li[2]
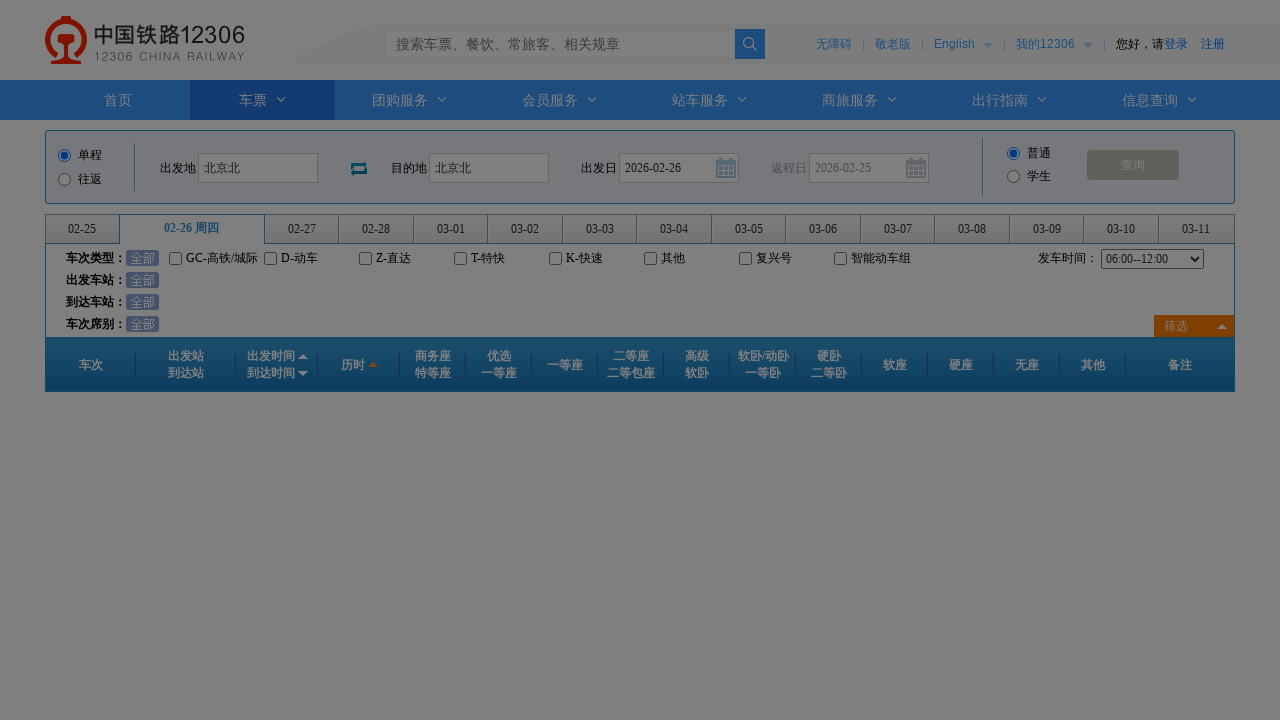

Train search results loaded successfully
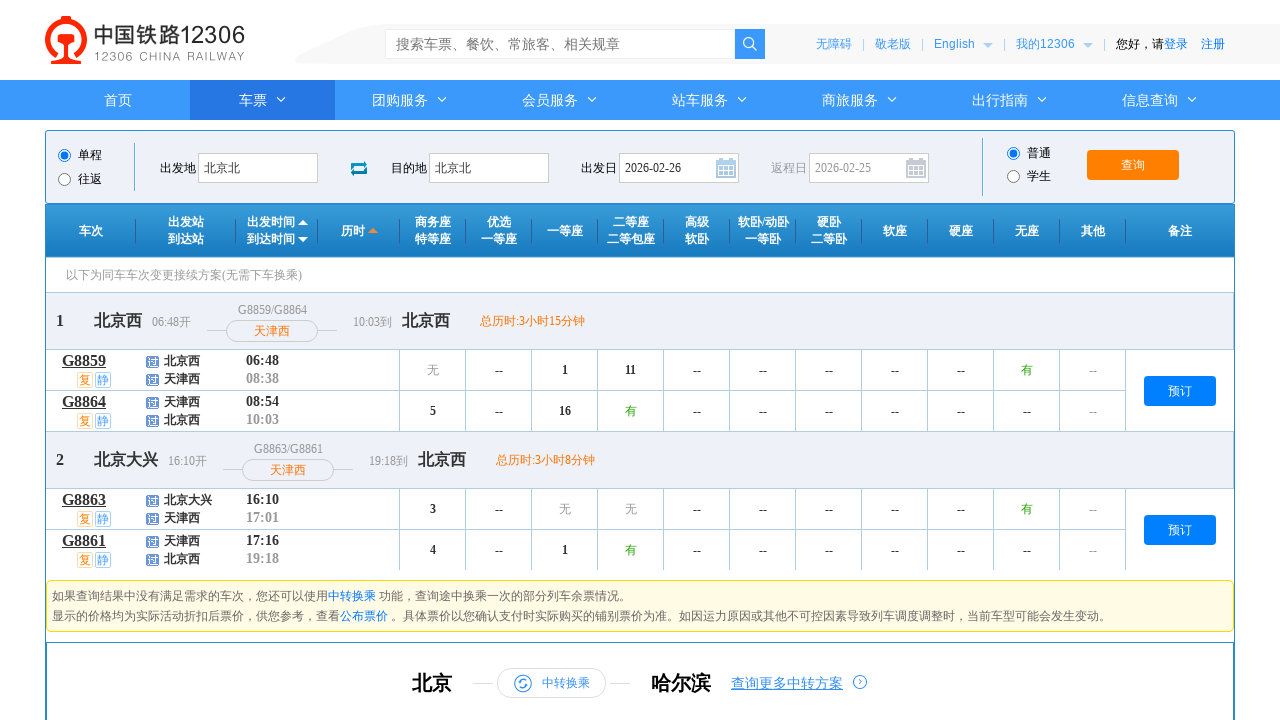

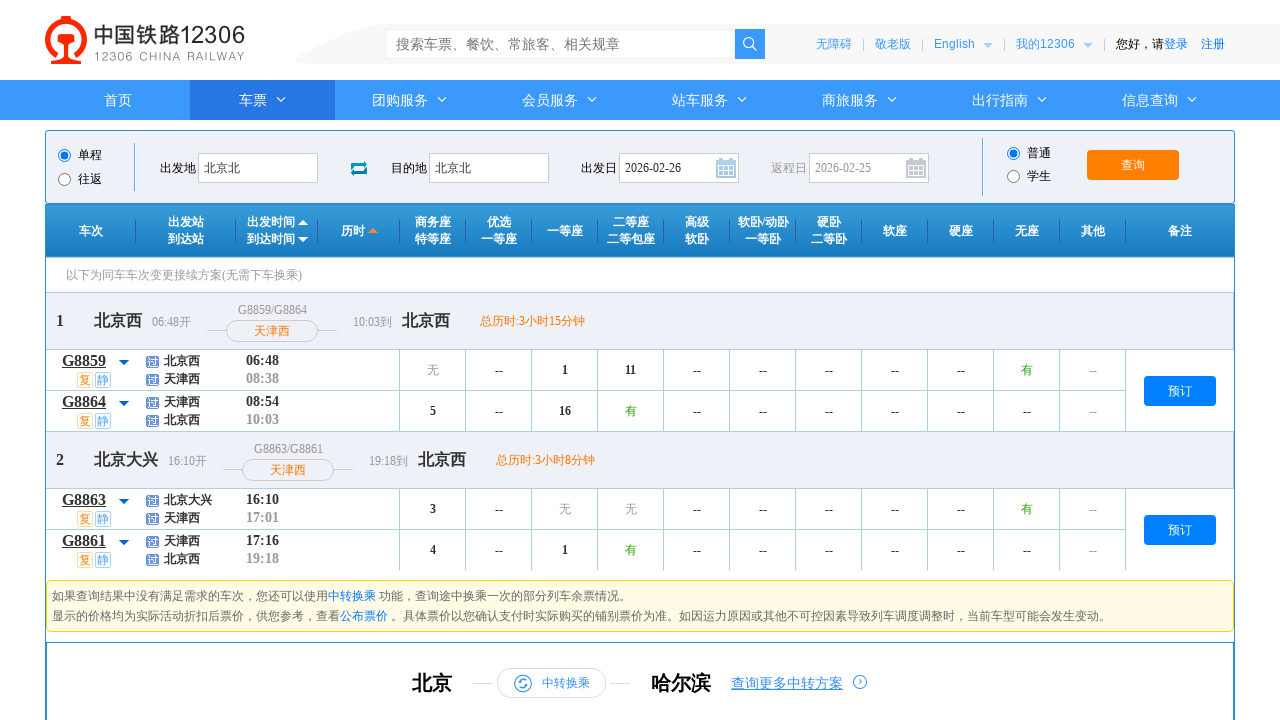